Tests dynamic loading by clicking the Start button and verifying that "Hello World!" text appears after the loading completes

Starting URL: https://the-internet.herokuapp.com/dynamic_loading/1

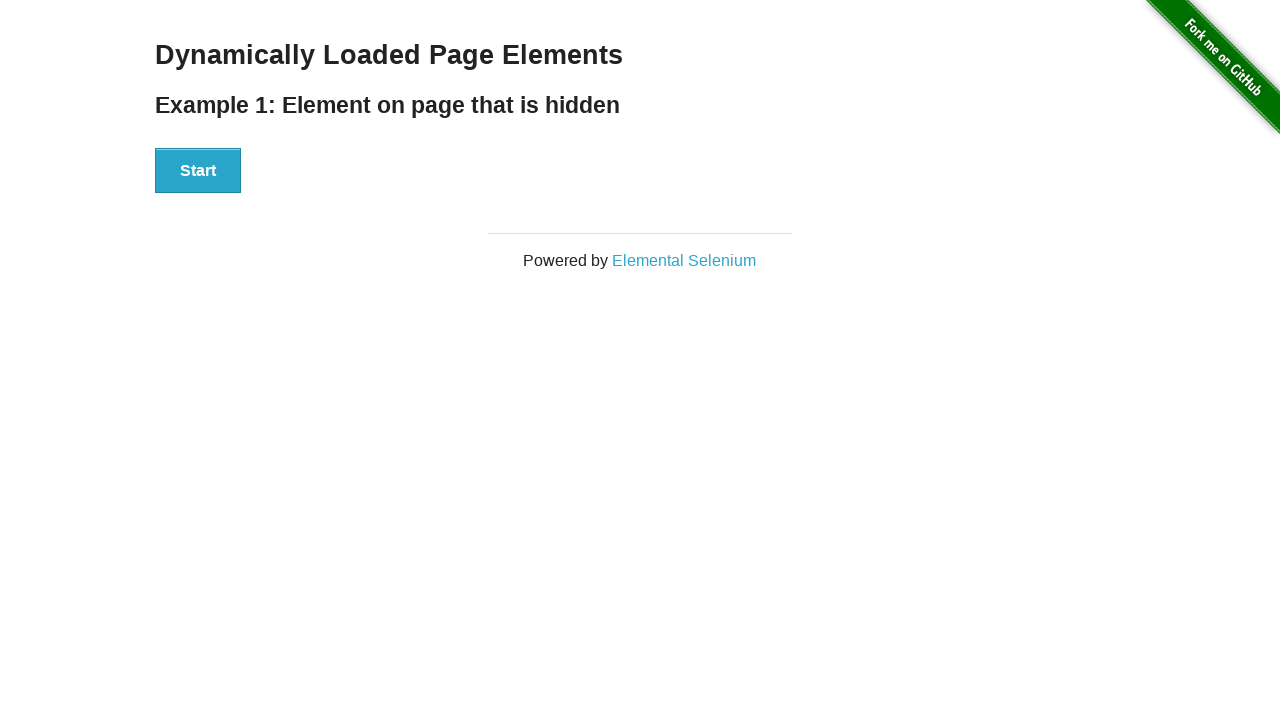

Clicked the Start button to initiate dynamic loading at (198, 171) on xpath=//button
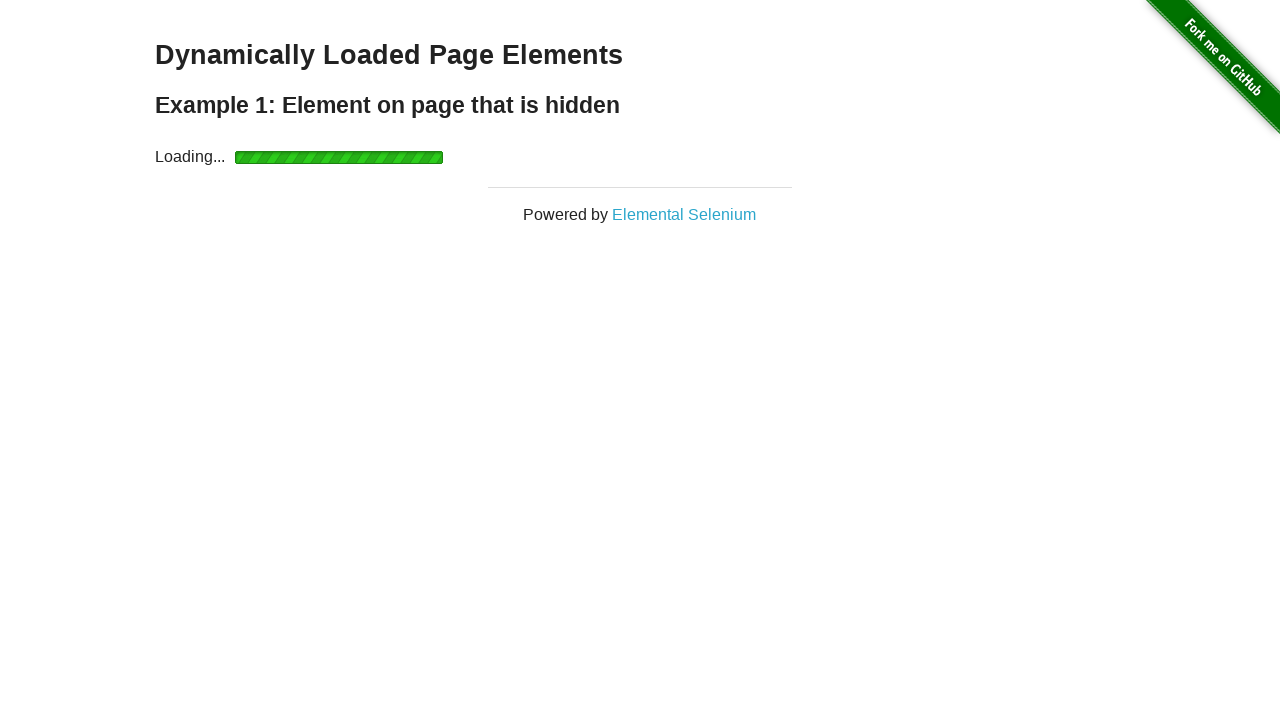

Located the Hello World text element
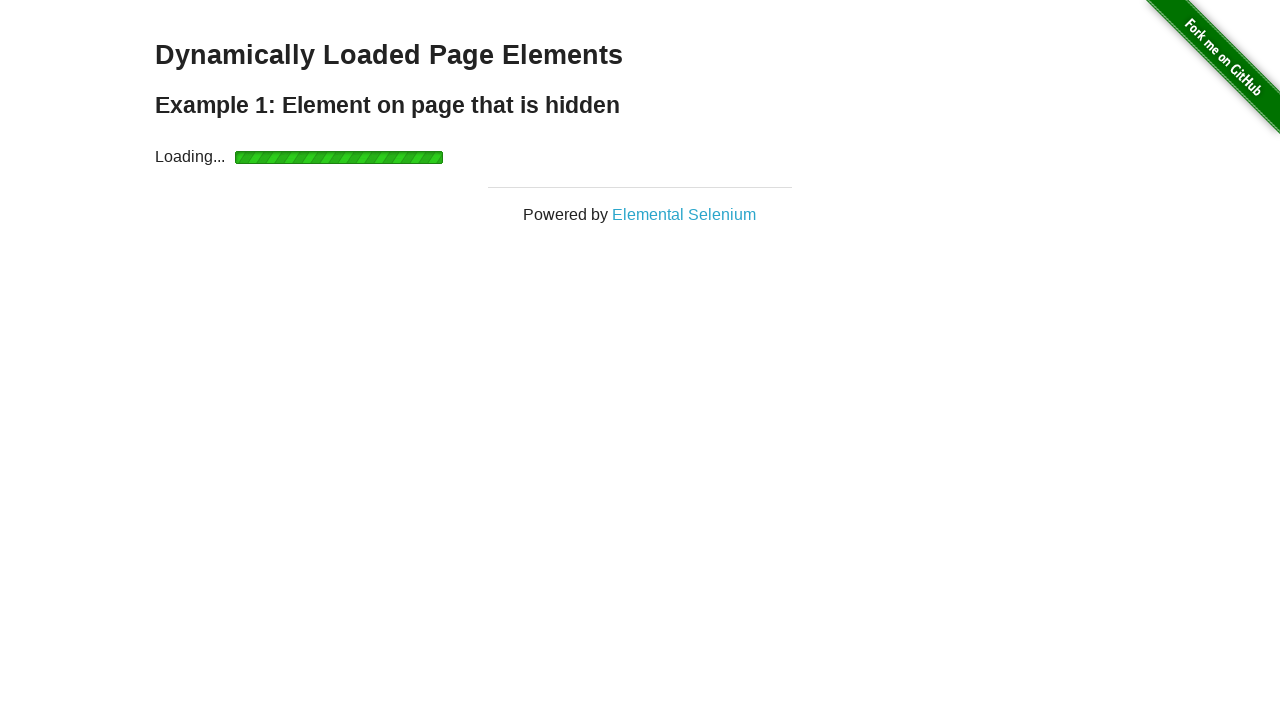

Waited for Hello World text to become visible after loading completed
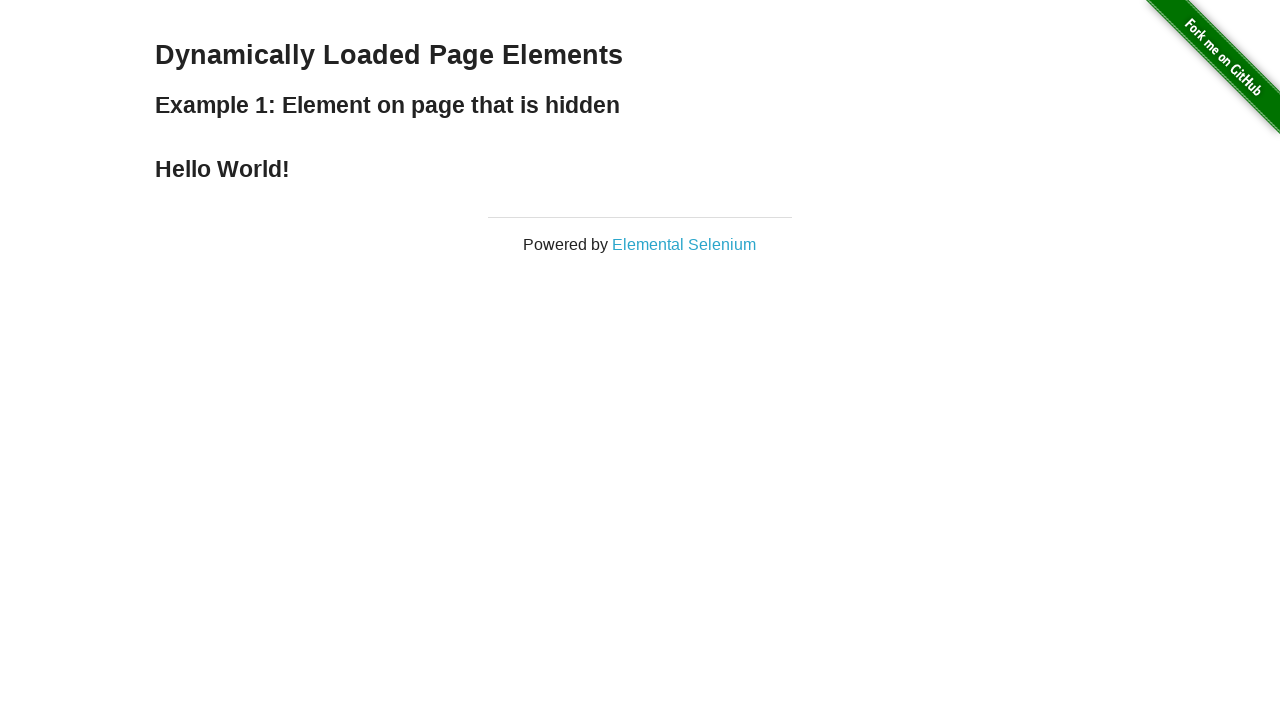

Verified that the Hello World text content matches expected value
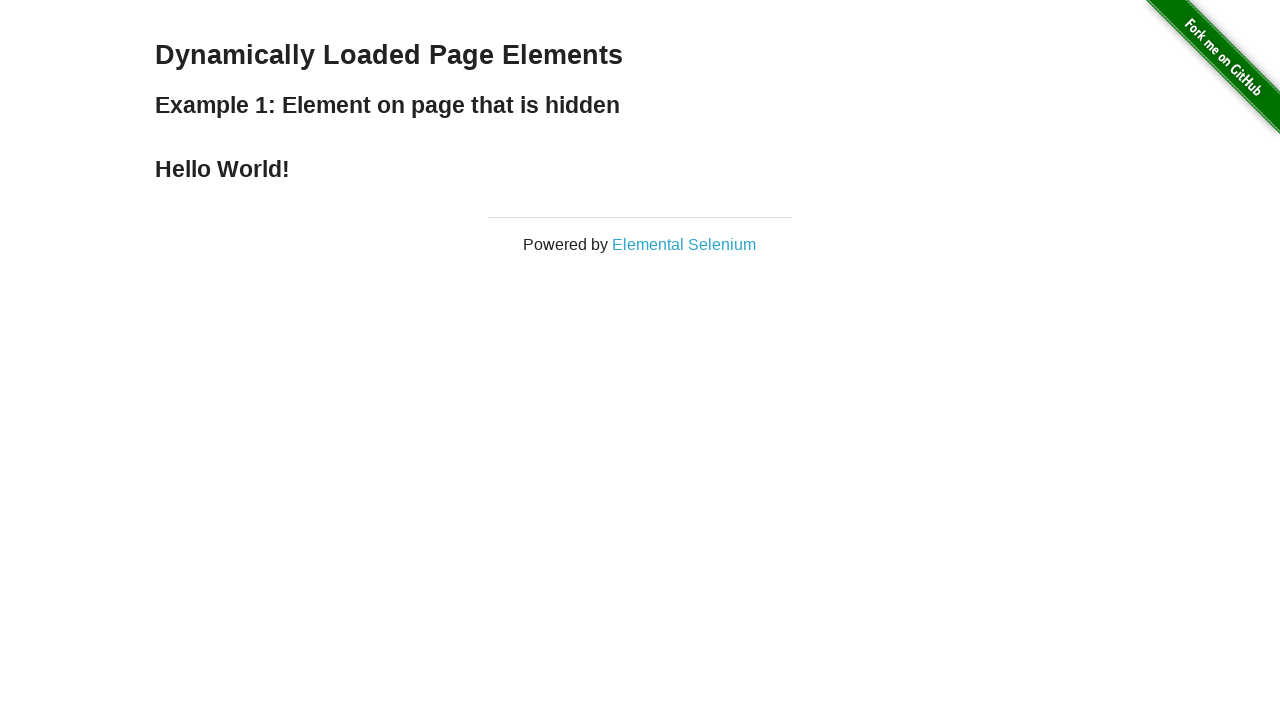

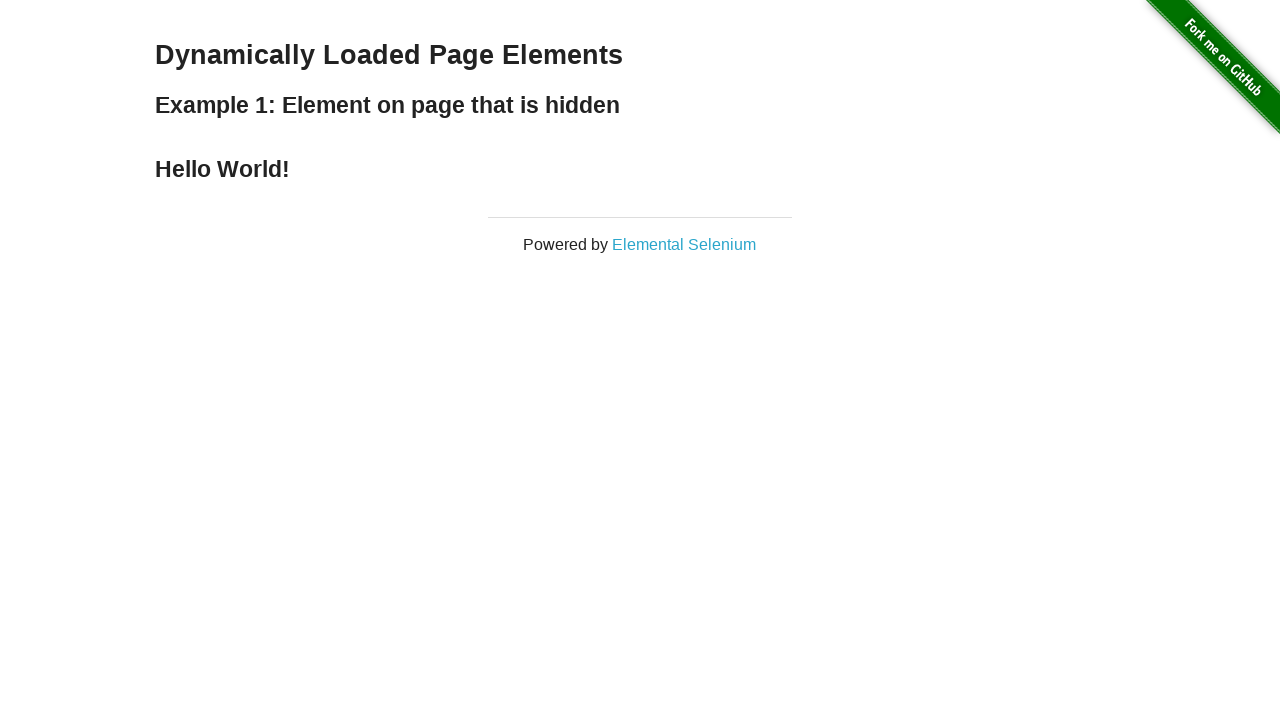